Tests browser navigation capabilities by refreshing the page, navigating to another page, then using back and forward browser controls

Starting URL: https://techglobal-training.com

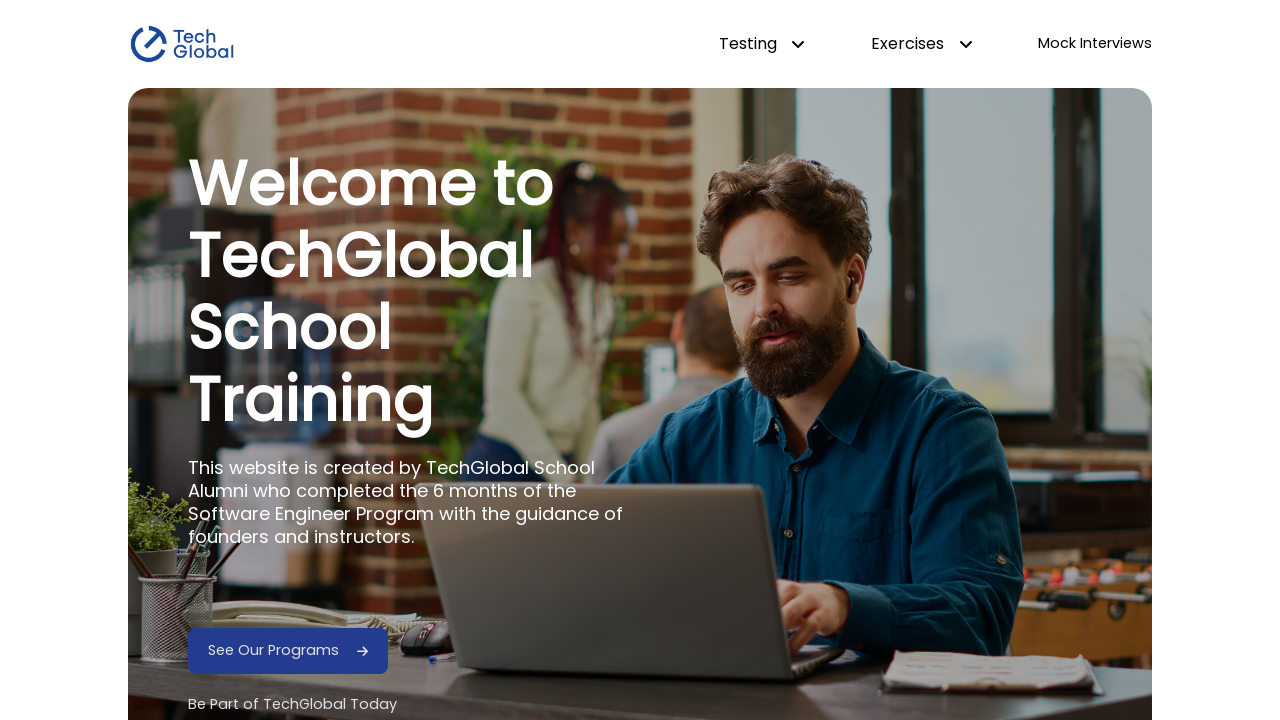

Refreshed the current page
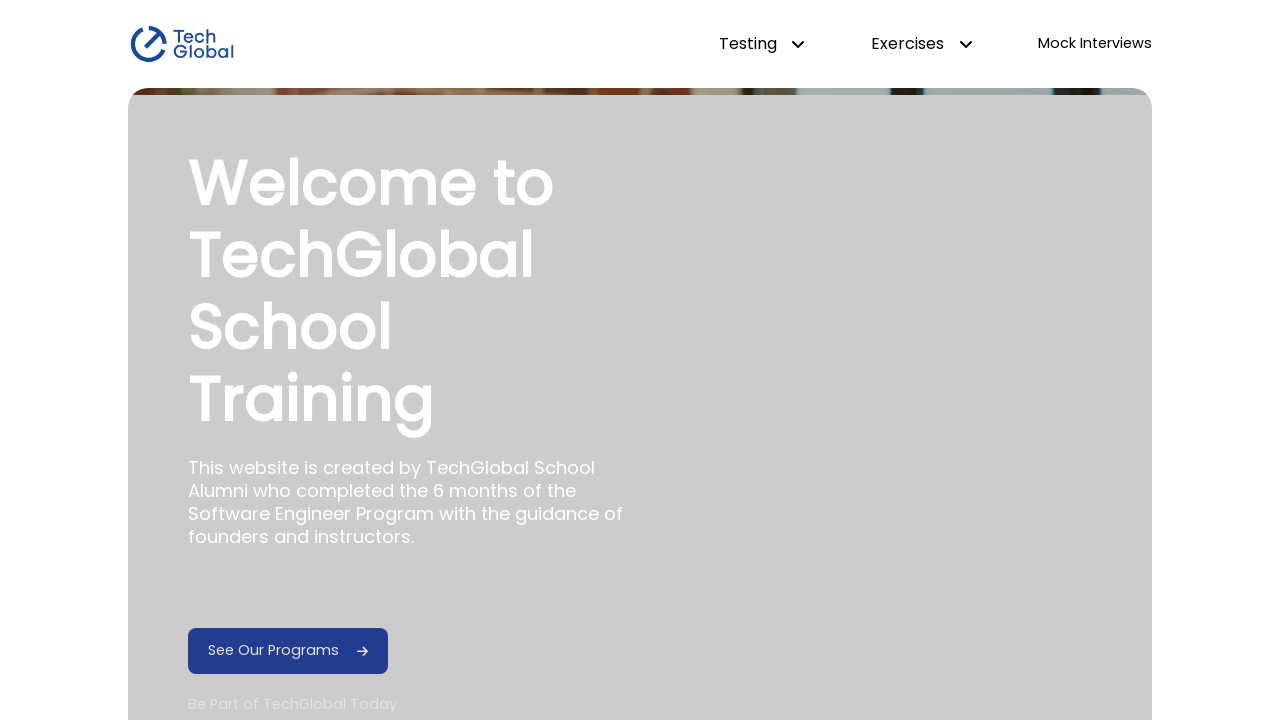

Navigated to frontend page
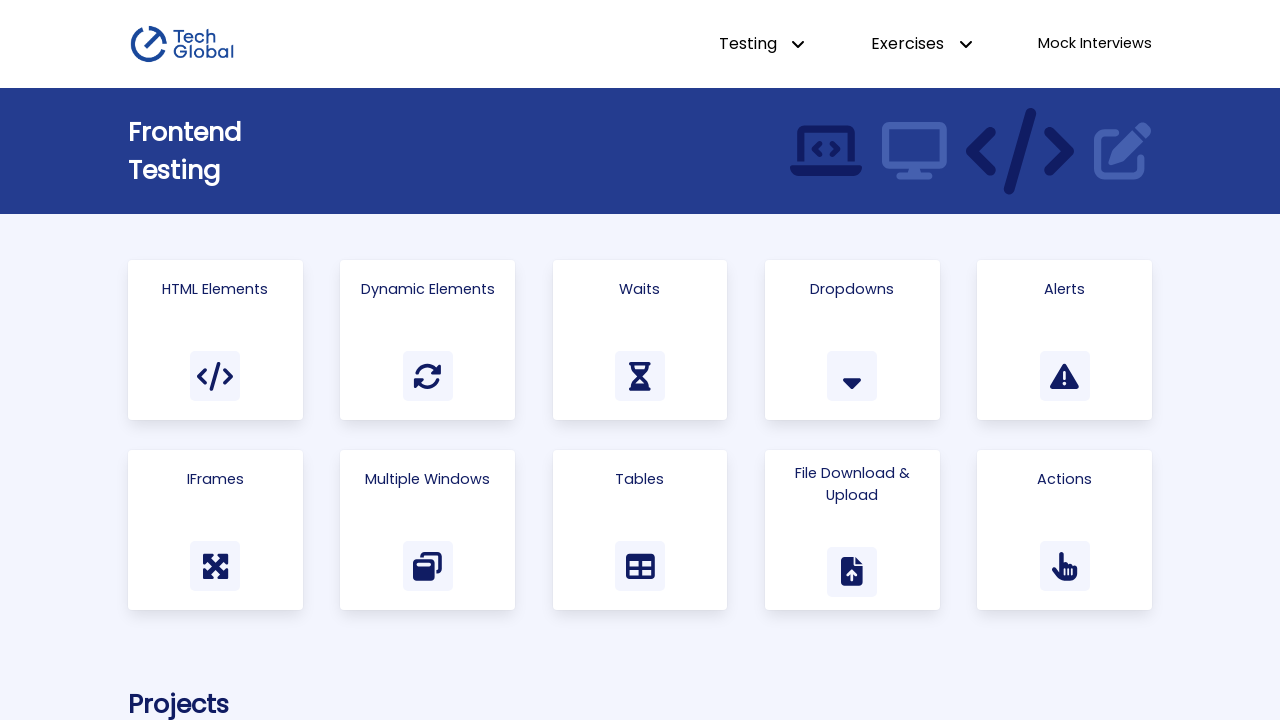

Navigated back to previous page
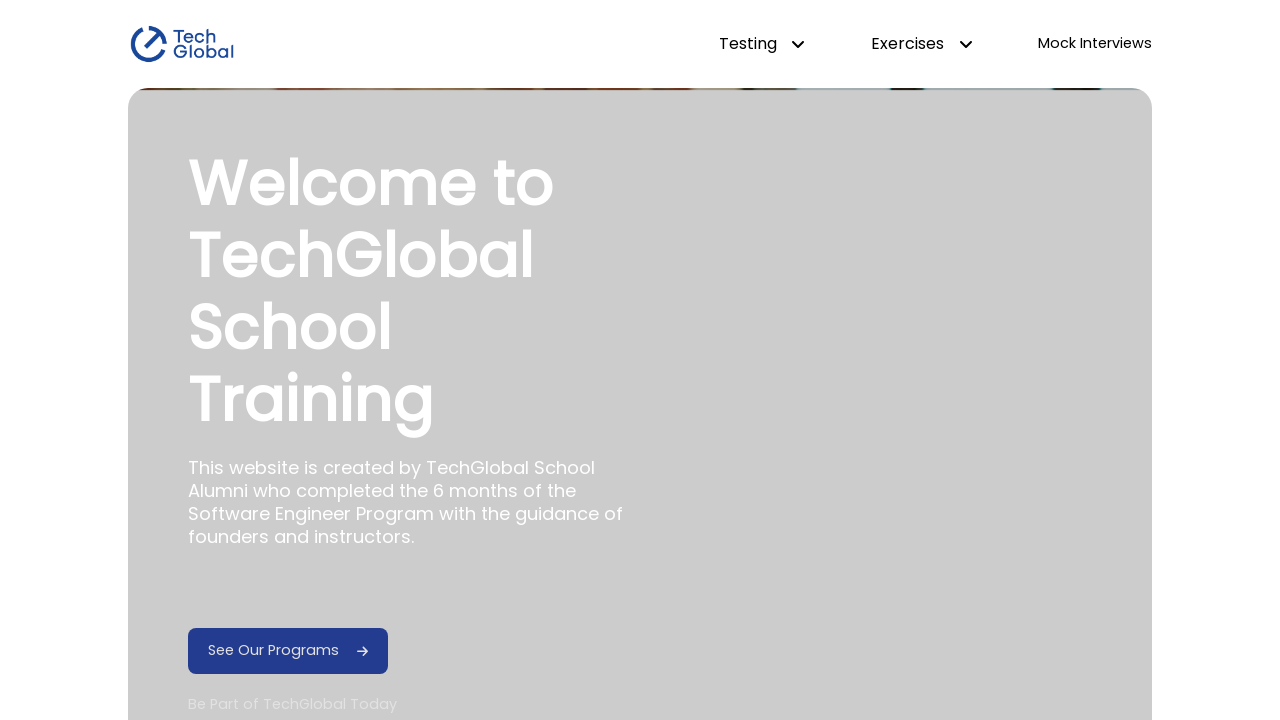

Navigated forward to next page
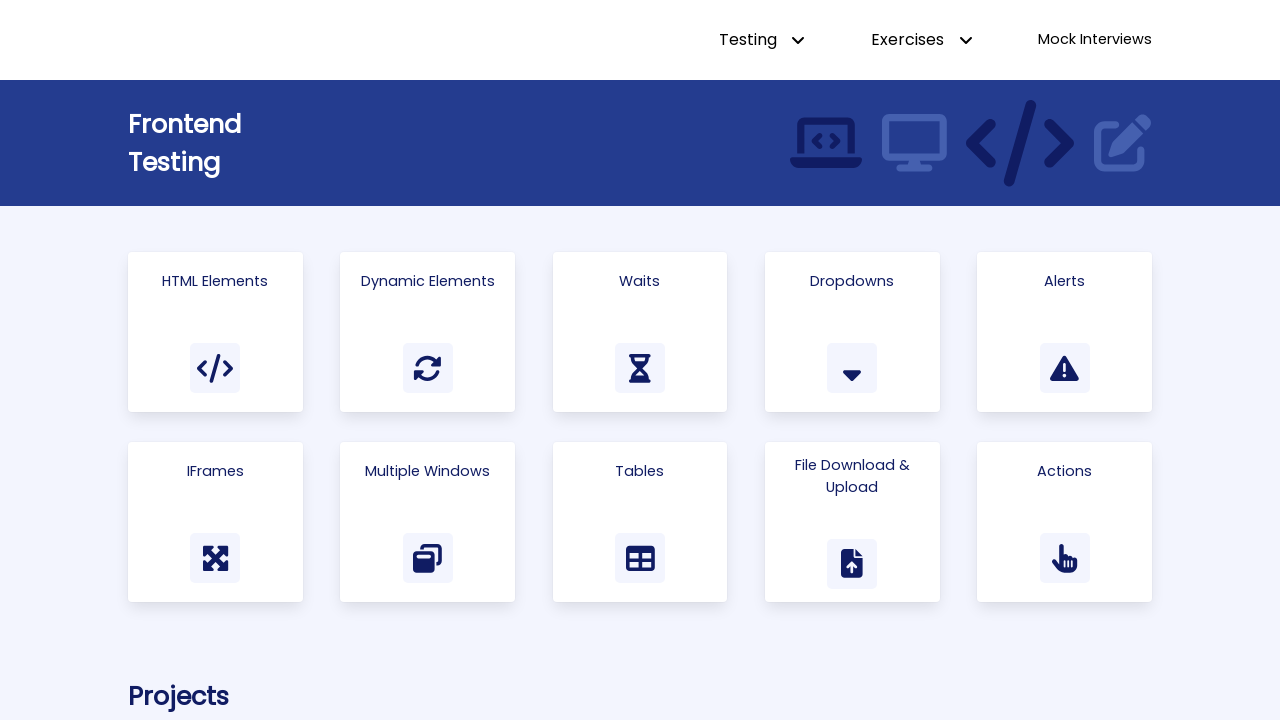

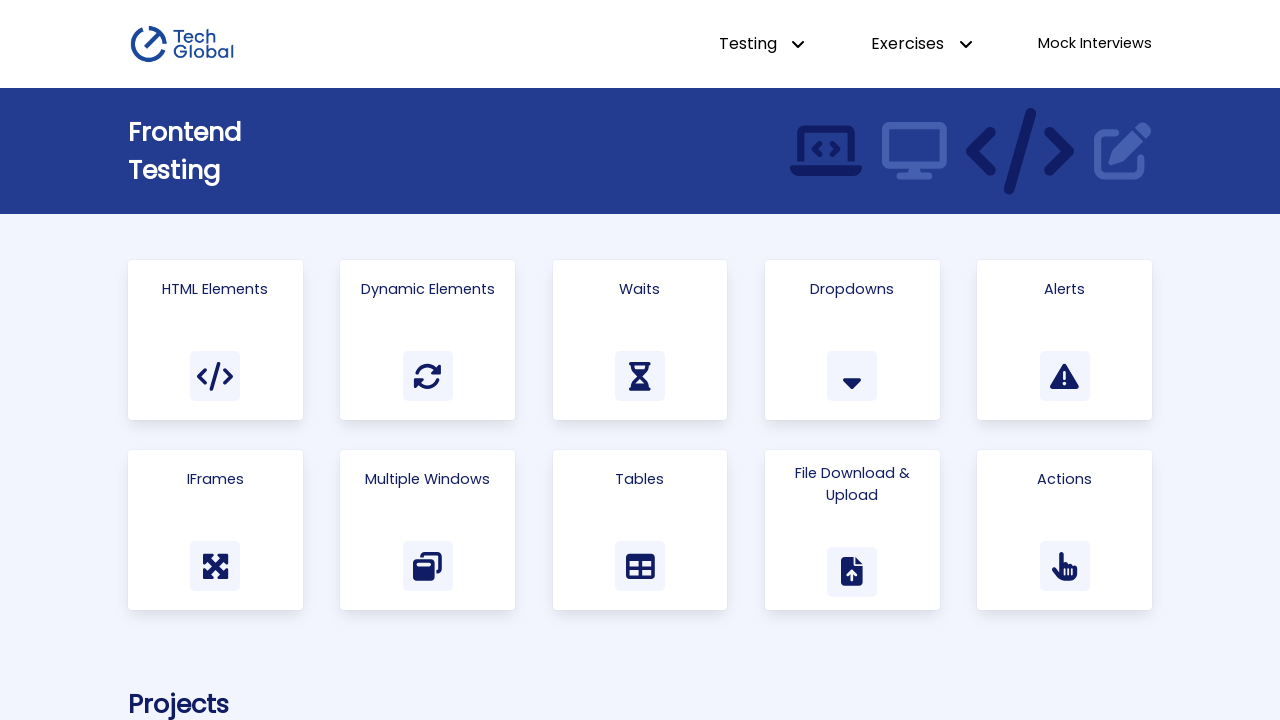